Tests iframe interaction by switching between frames and clicking elements within different iframes

Starting URL: https://www.automationtesting.co.uk/iframes.html

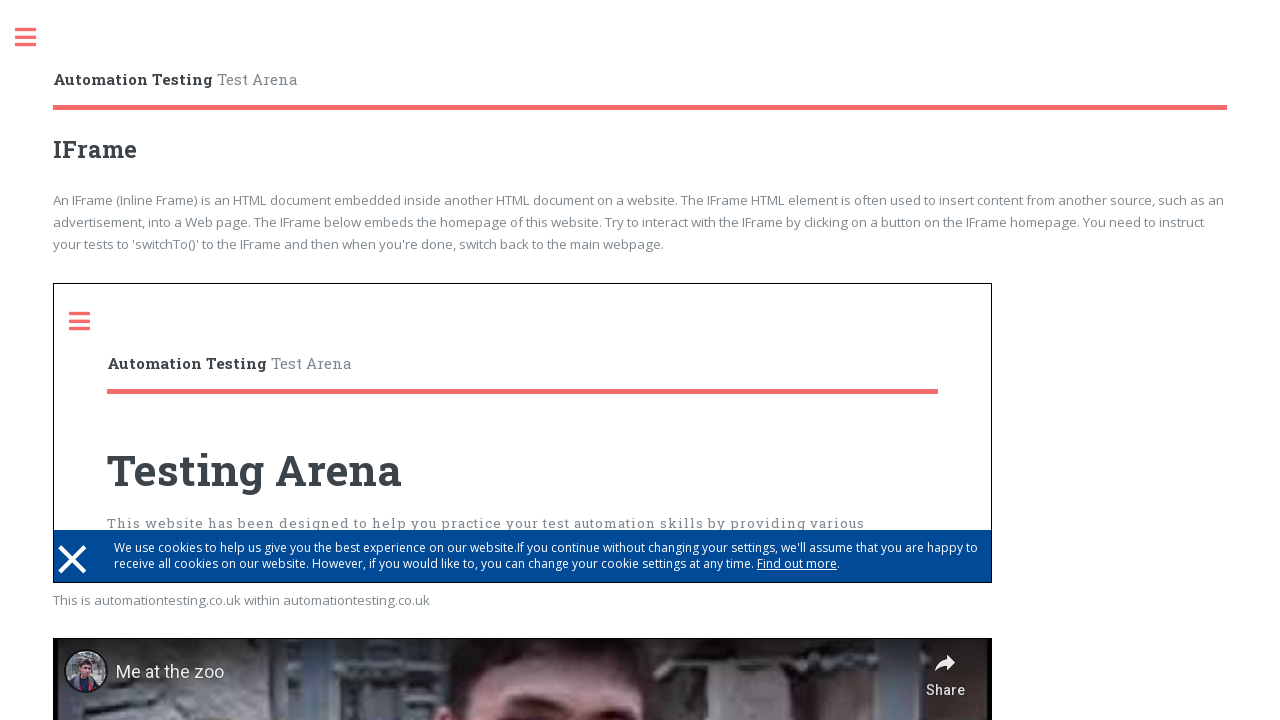

Located first iframe on the page
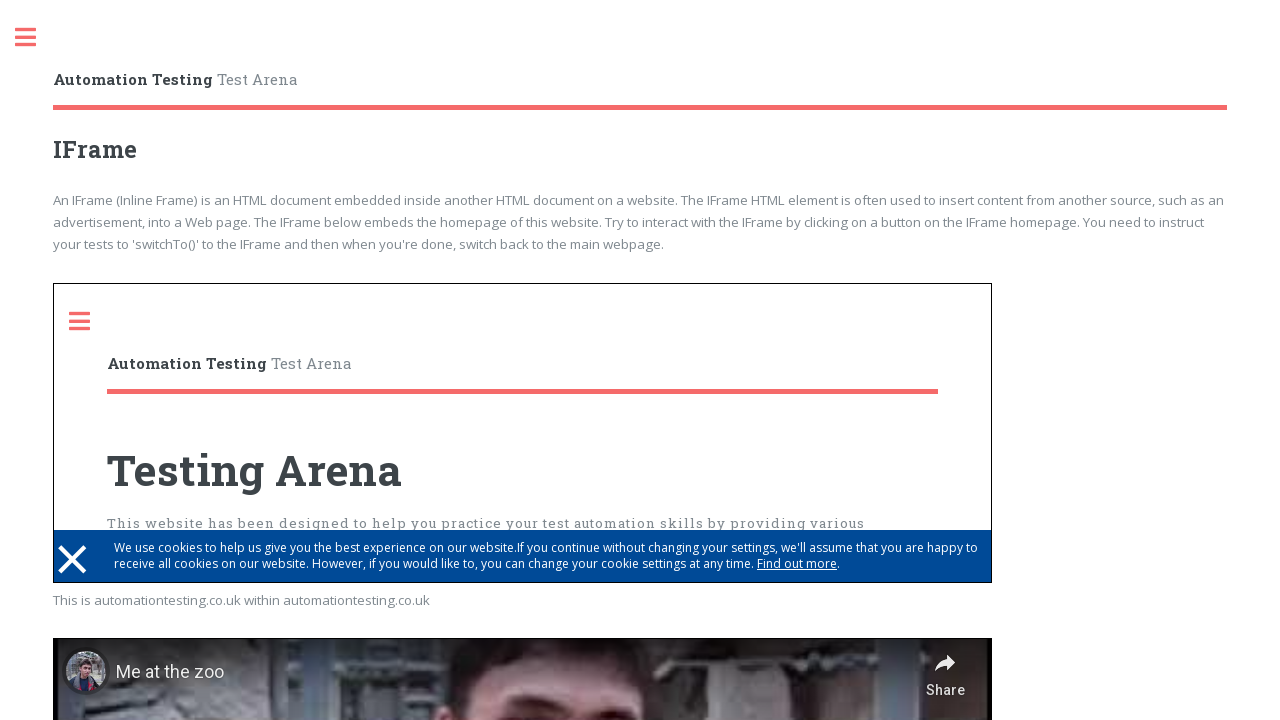

Clicked toggle button in first iframe at (90, 321) on iframe >> nth=0 >> internal:control=enter-frame >> .toggle
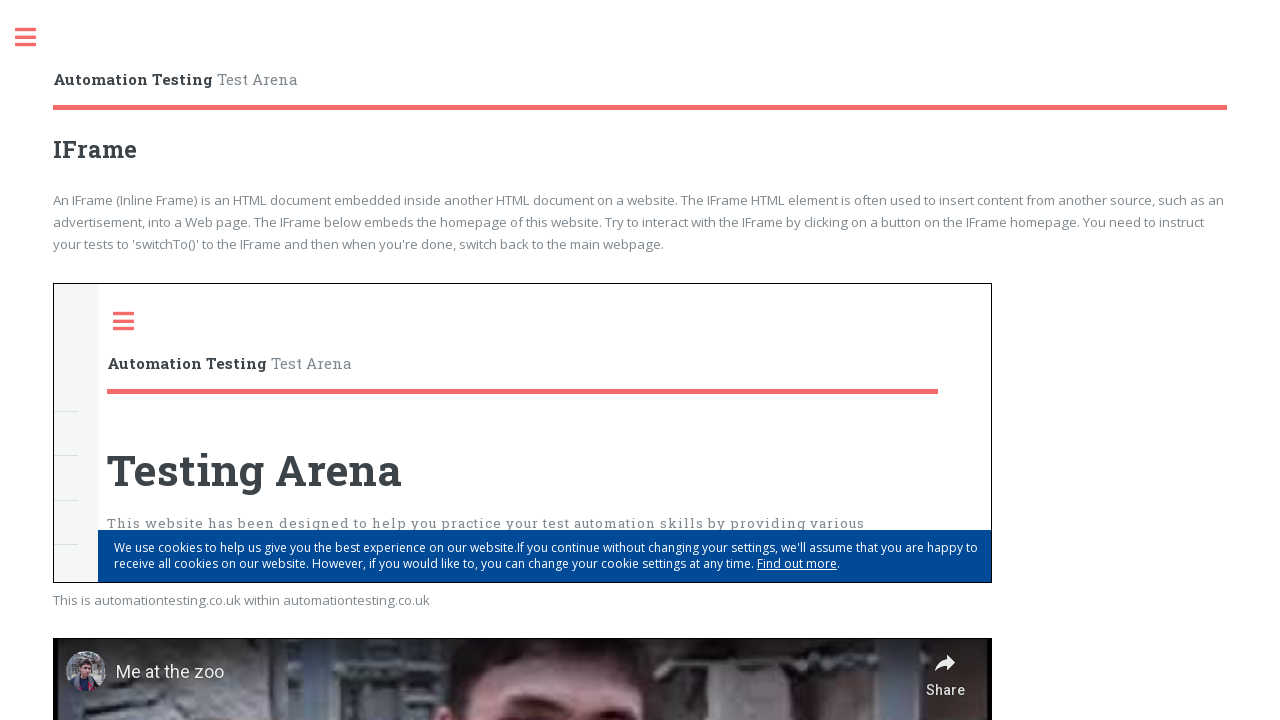

Clicked toggle button in parent frame at (36, 38) on .toggle
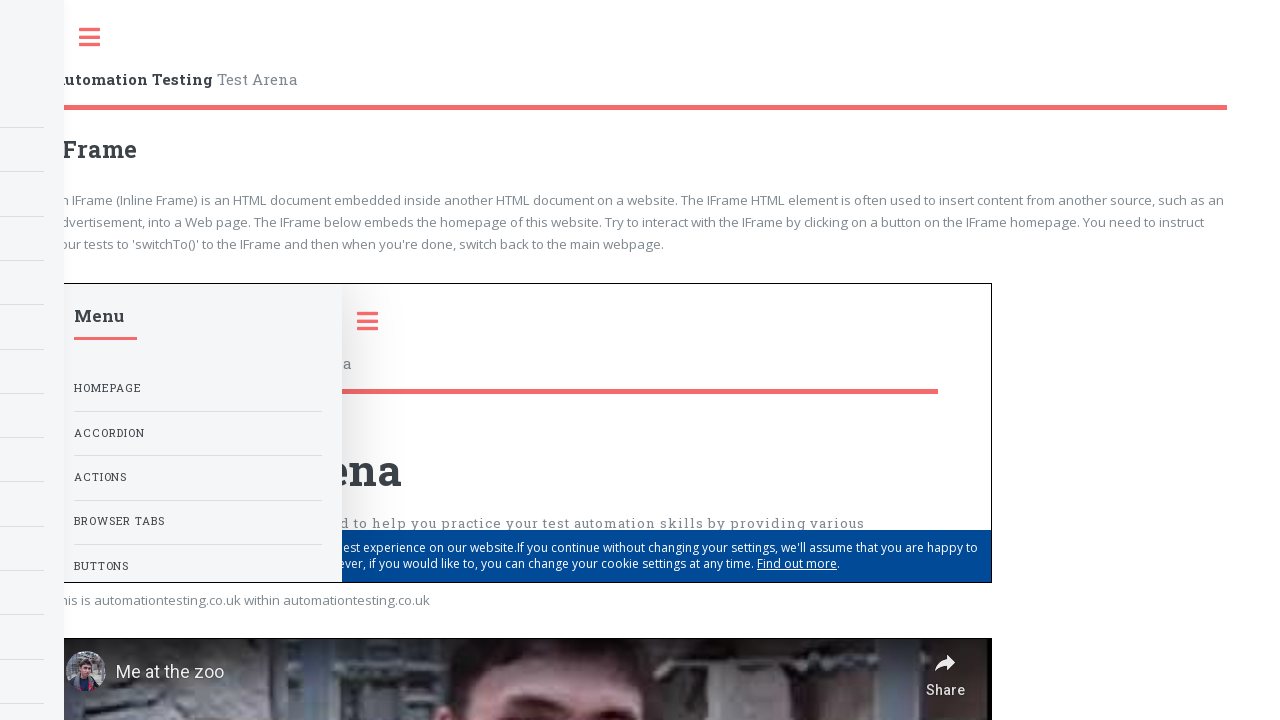

Located second iframe on the page
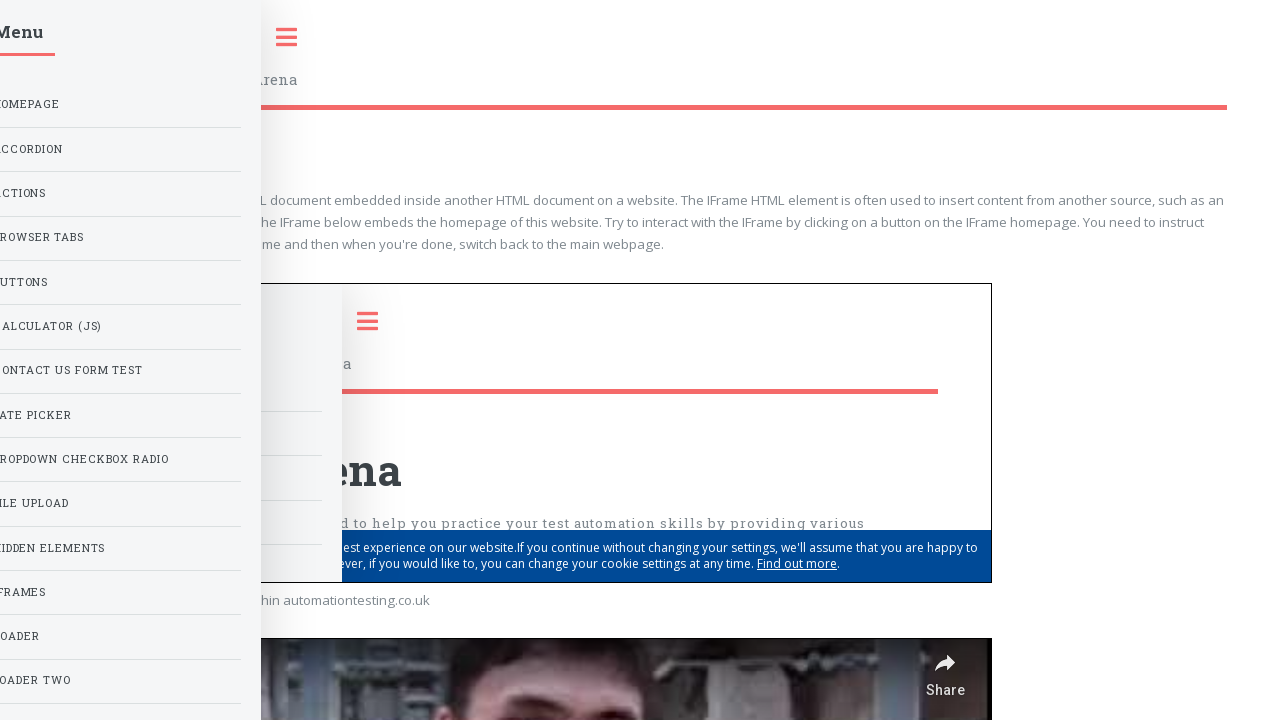

Clicked play button in second iframe at (523, 447) on iframe >> nth=1 >> internal:control=enter-frame >> [aria-label='Play']
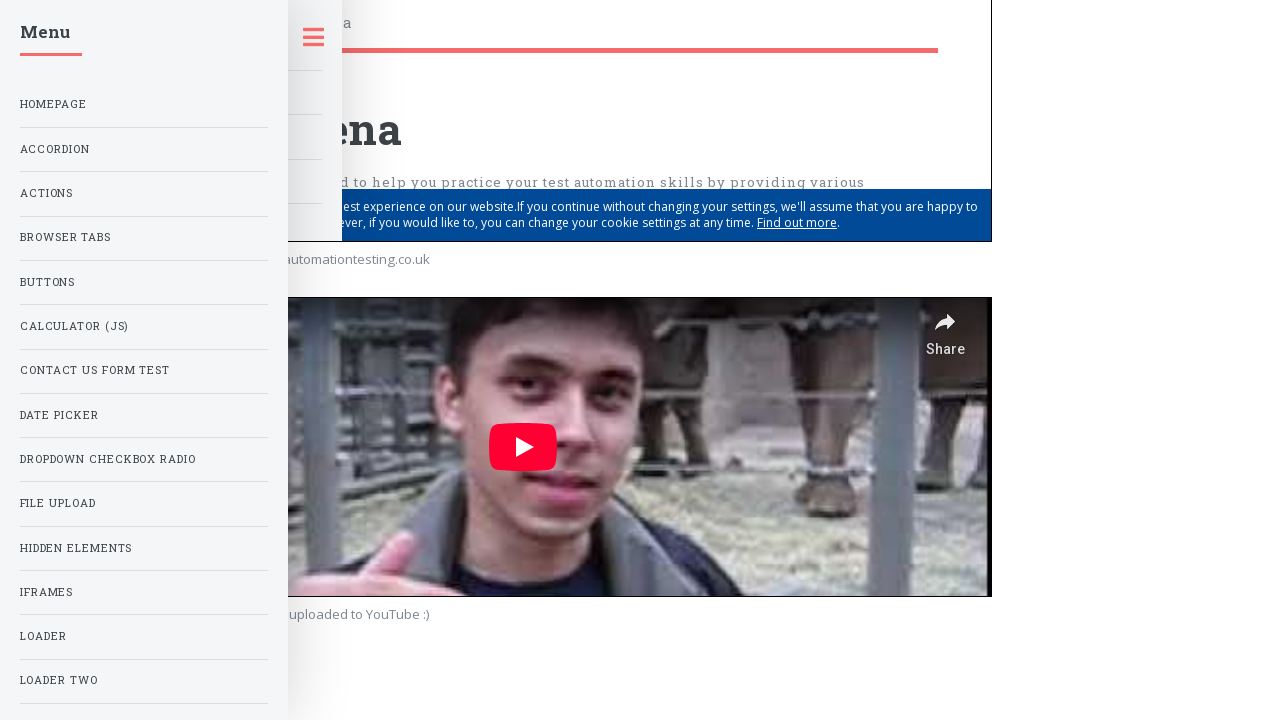

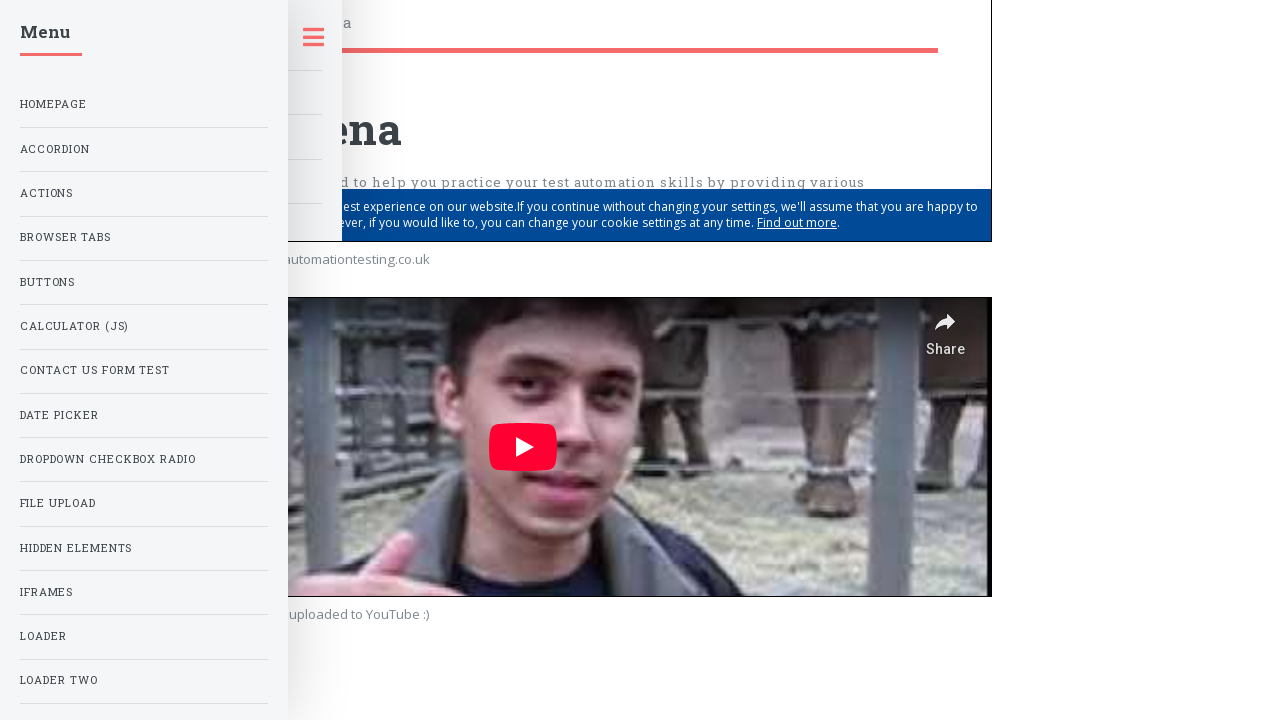